Tests handling of JavaScript confirm alert by clicking a button that triggers an alert, dismissing it, and then filling a textarea

Starting URL: https://omayo.blogspot.com/

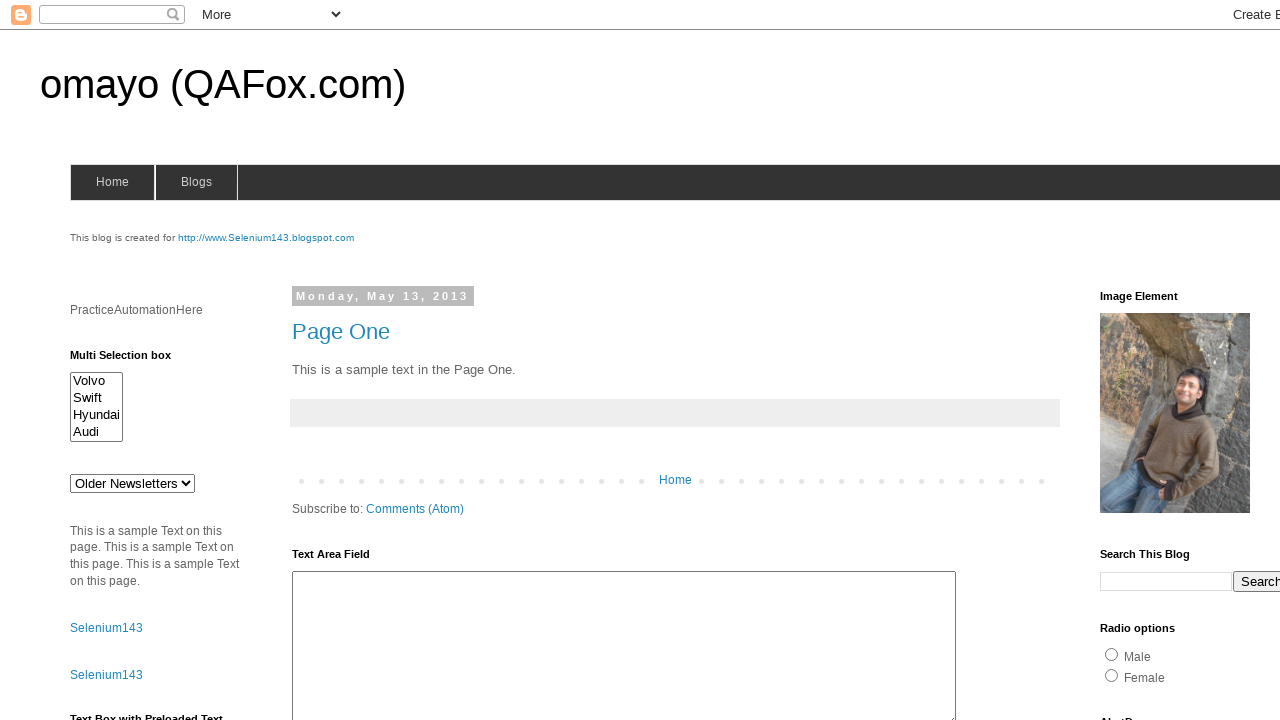

Clicked confirm button to trigger JavaScript alert at (1155, 361) on #confirm
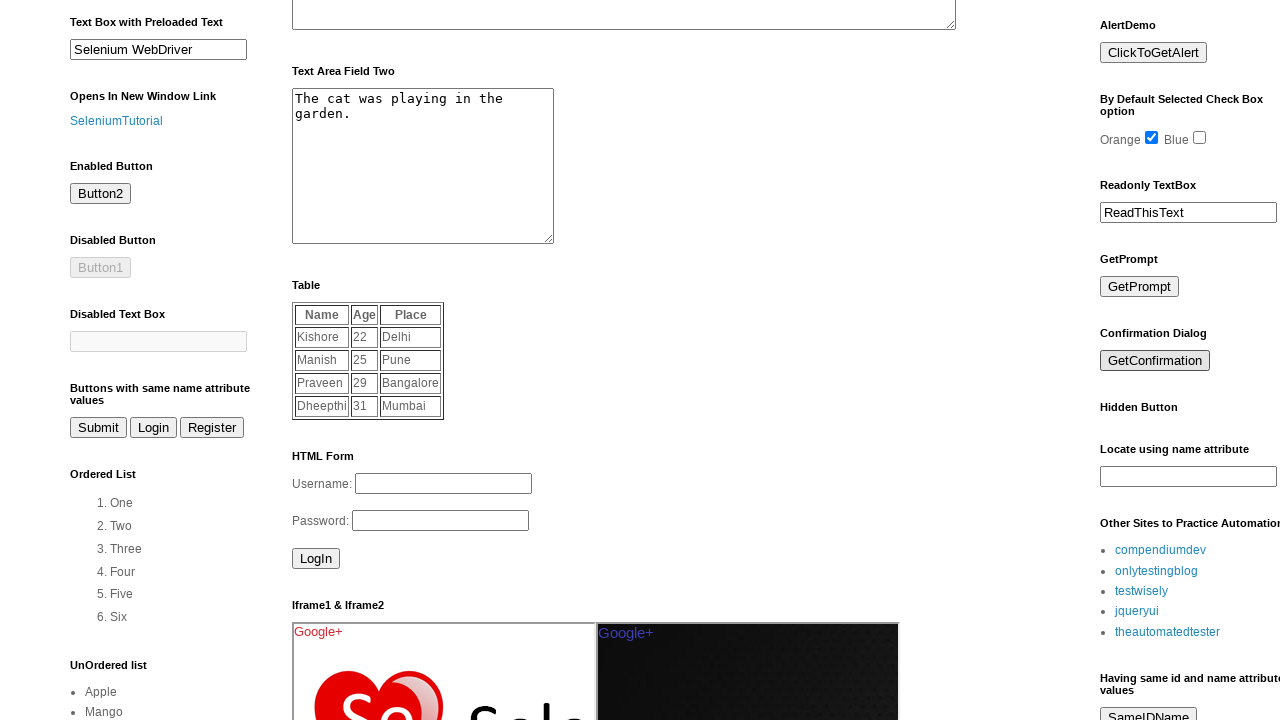

Registered dialog handler to dismiss alerts
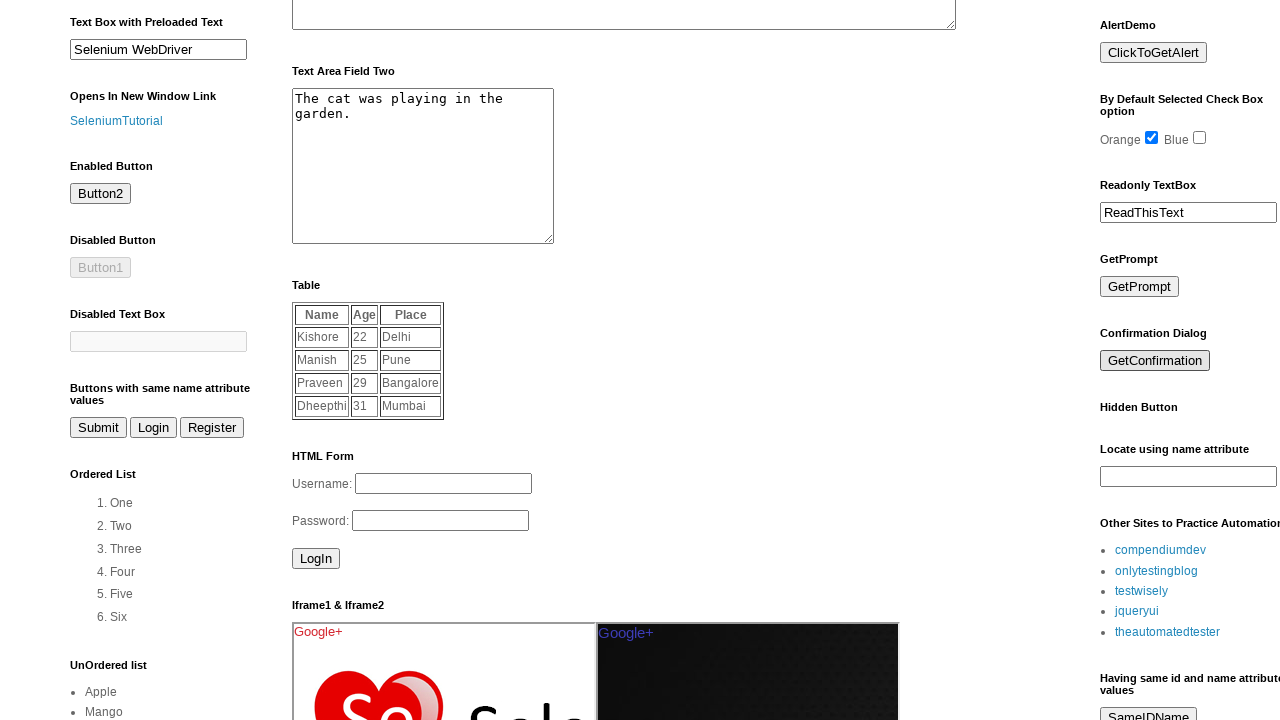

Re-clicked confirm button with dialog handler in place at (1155, 361) on #confirm
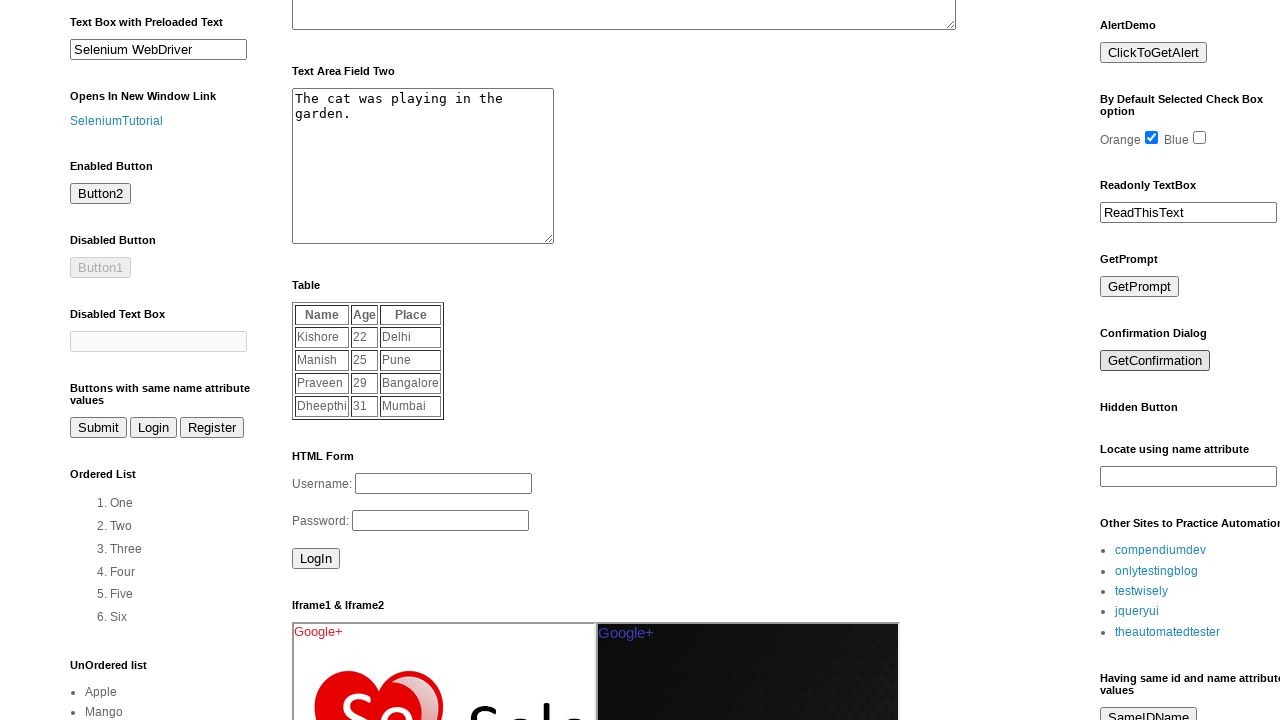

Filled textarea with 'Text post display alert' after dismissing alert on textarea#ta1
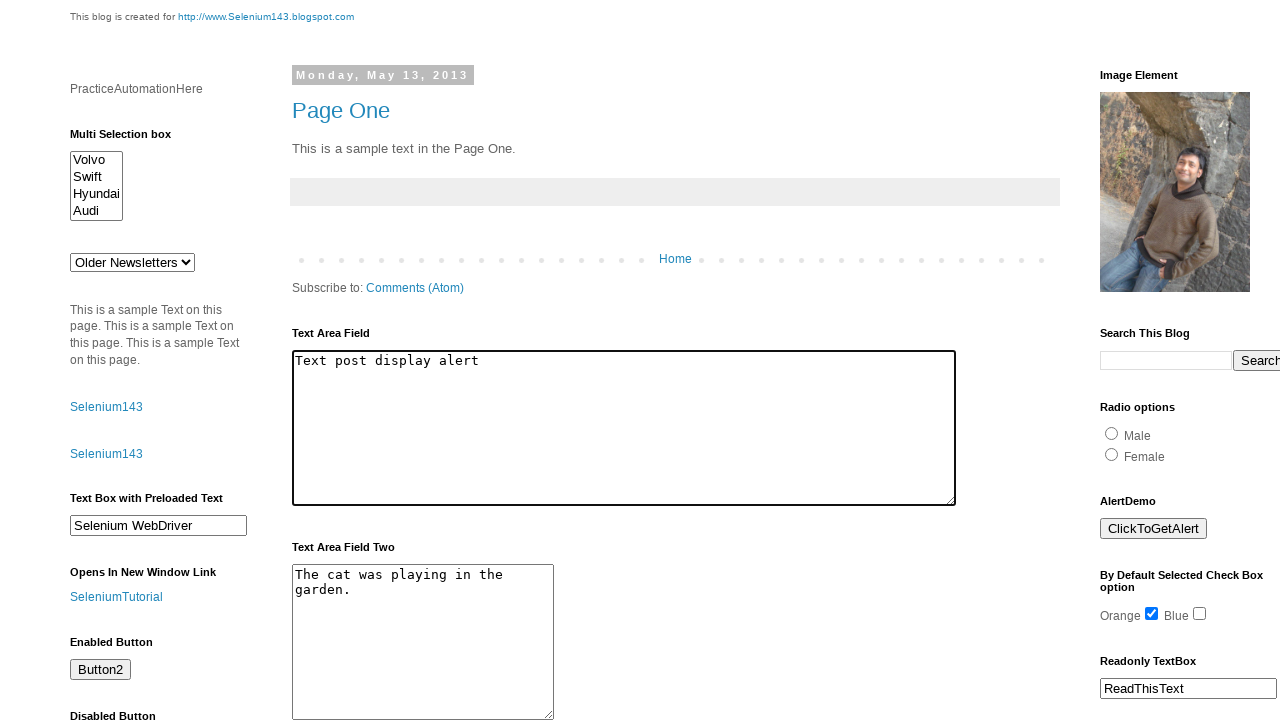

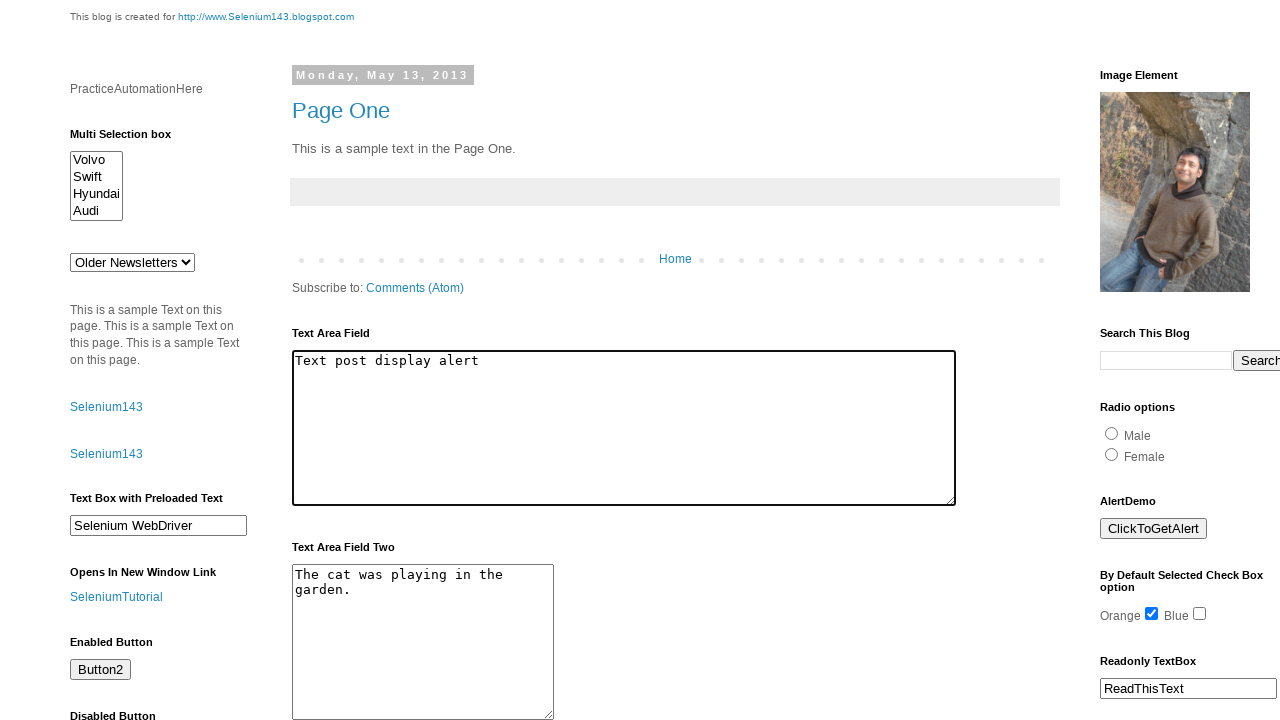